Tests that the input field is cleared after adding a todo item

Starting URL: https://demo.playwright.dev/todomvc

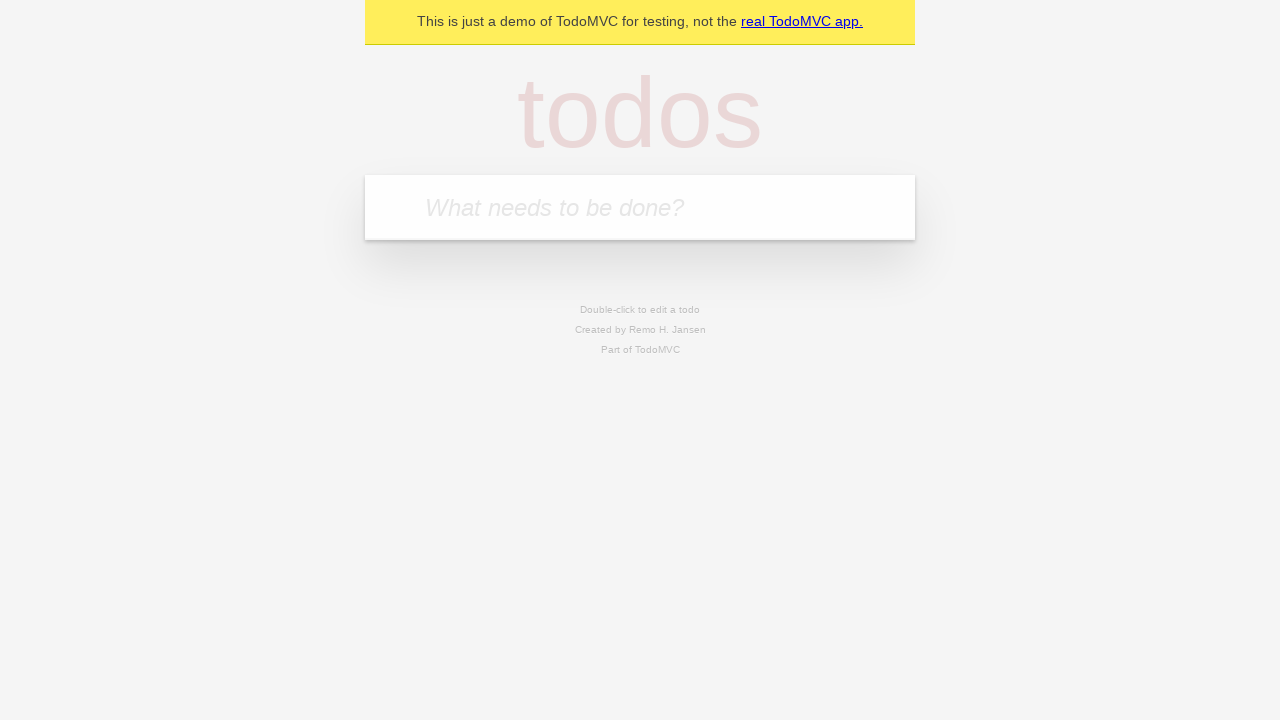

Filled input field with 'feed the cat' on internal:attr=[placeholder="What needs to be done?"i]
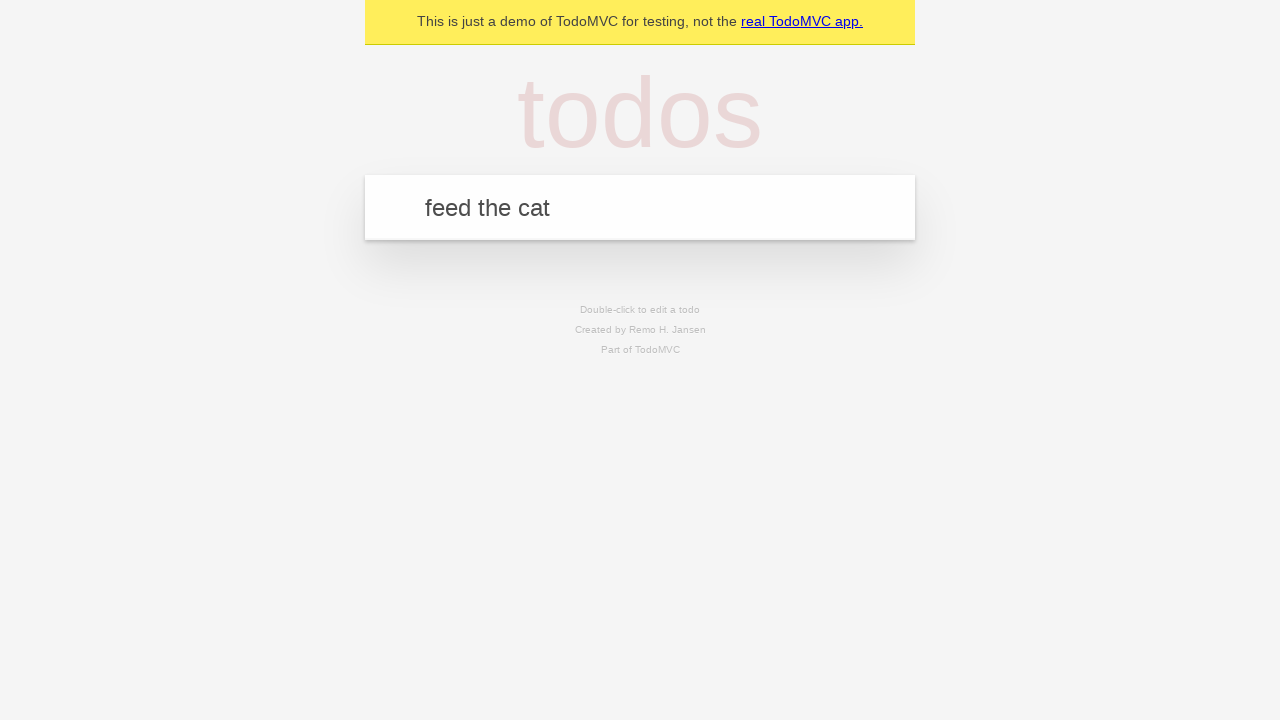

Pressed Enter to add todo item on internal:attr=[placeholder="What needs to be done?"i]
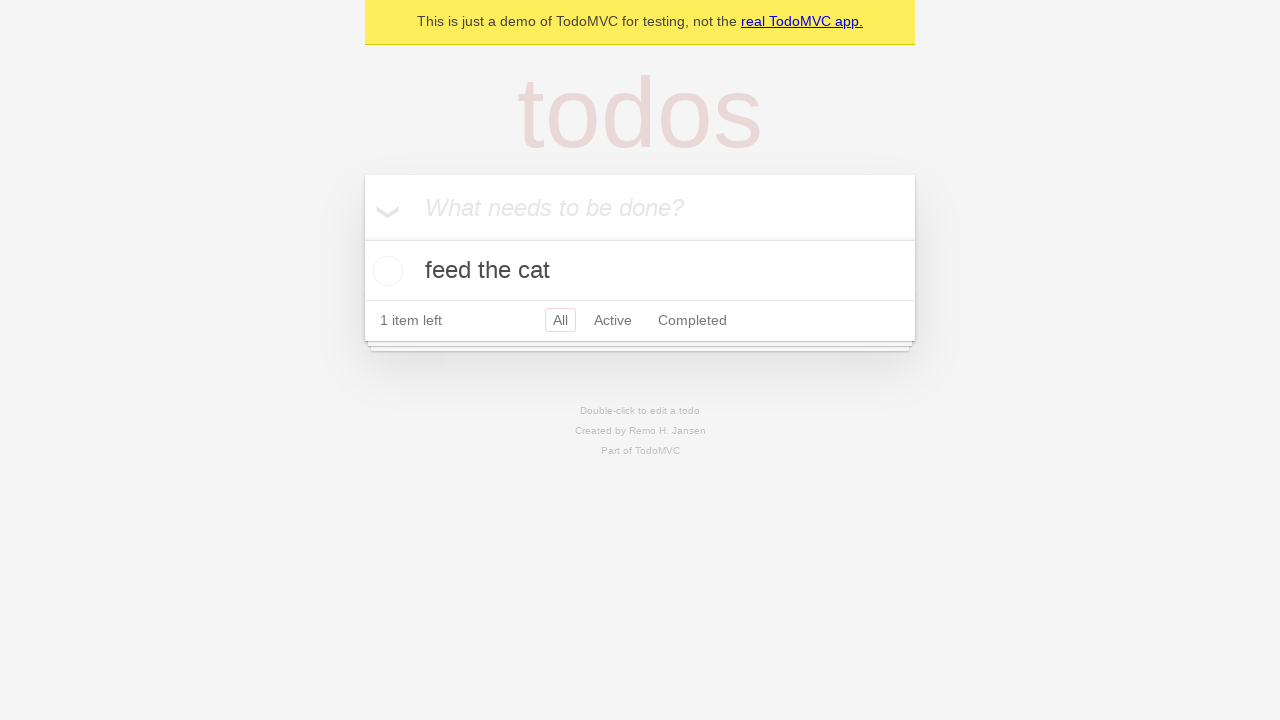

Todo item appeared in the list
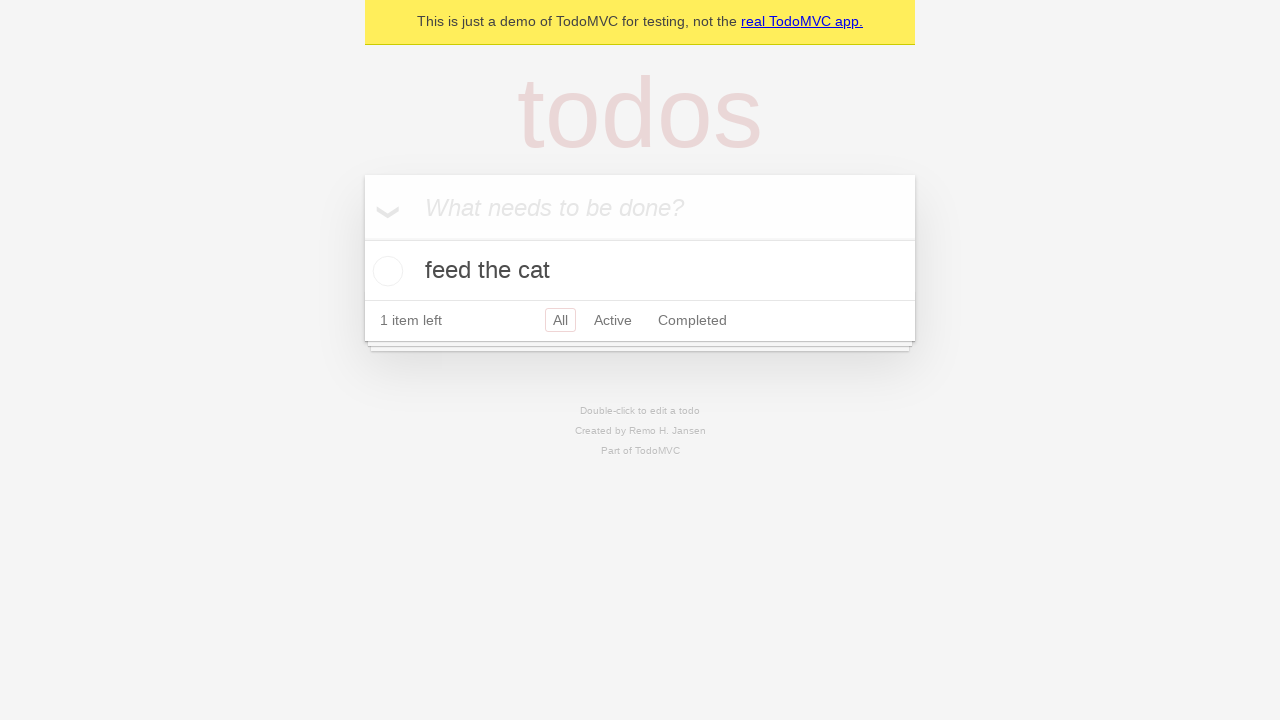

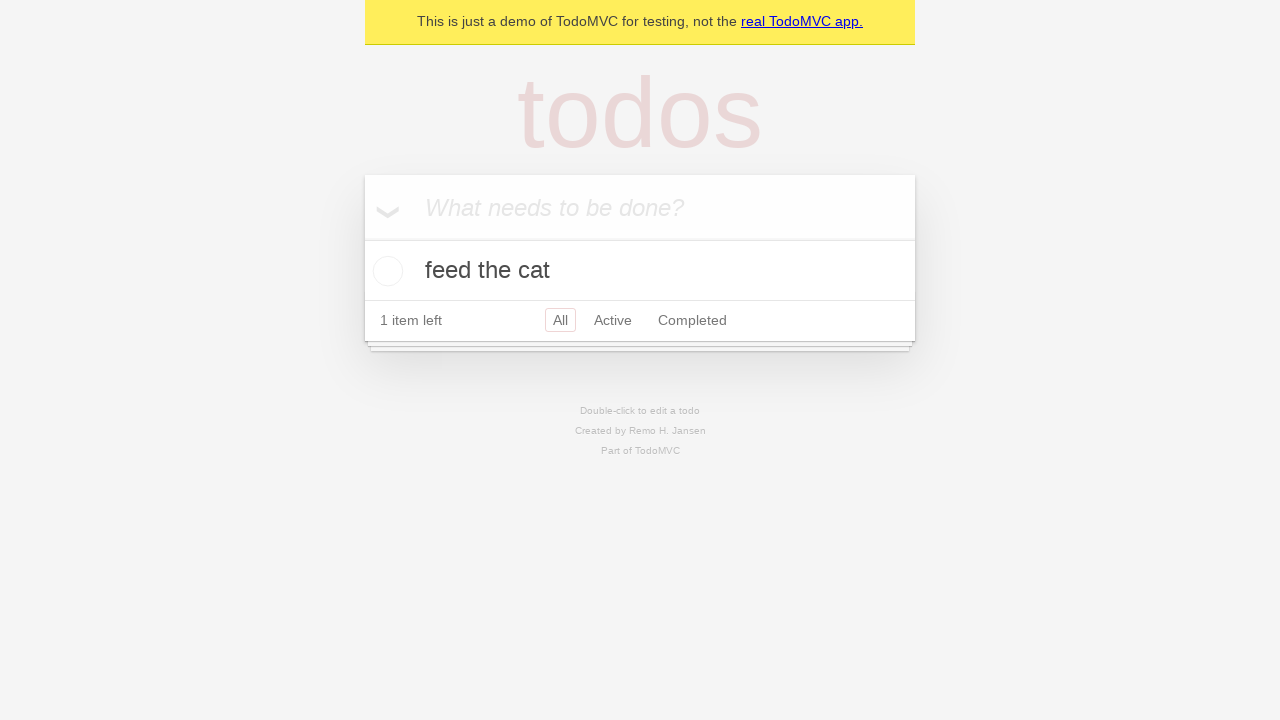